Tests button state on a government registration page by verifying the submit button is initially disabled, then becomes enabled after clicking a policy checkbox

Starting URL: https://egov.danang.gov.vn/reg

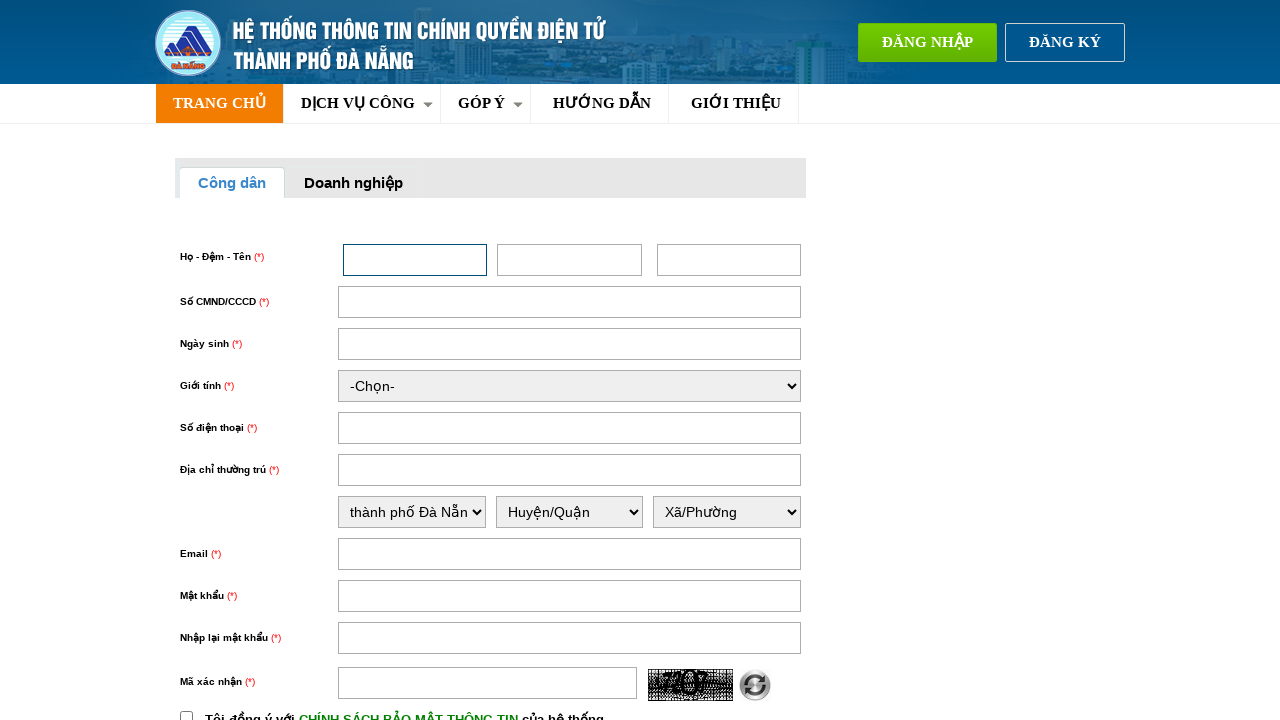

Navigated to government registration page
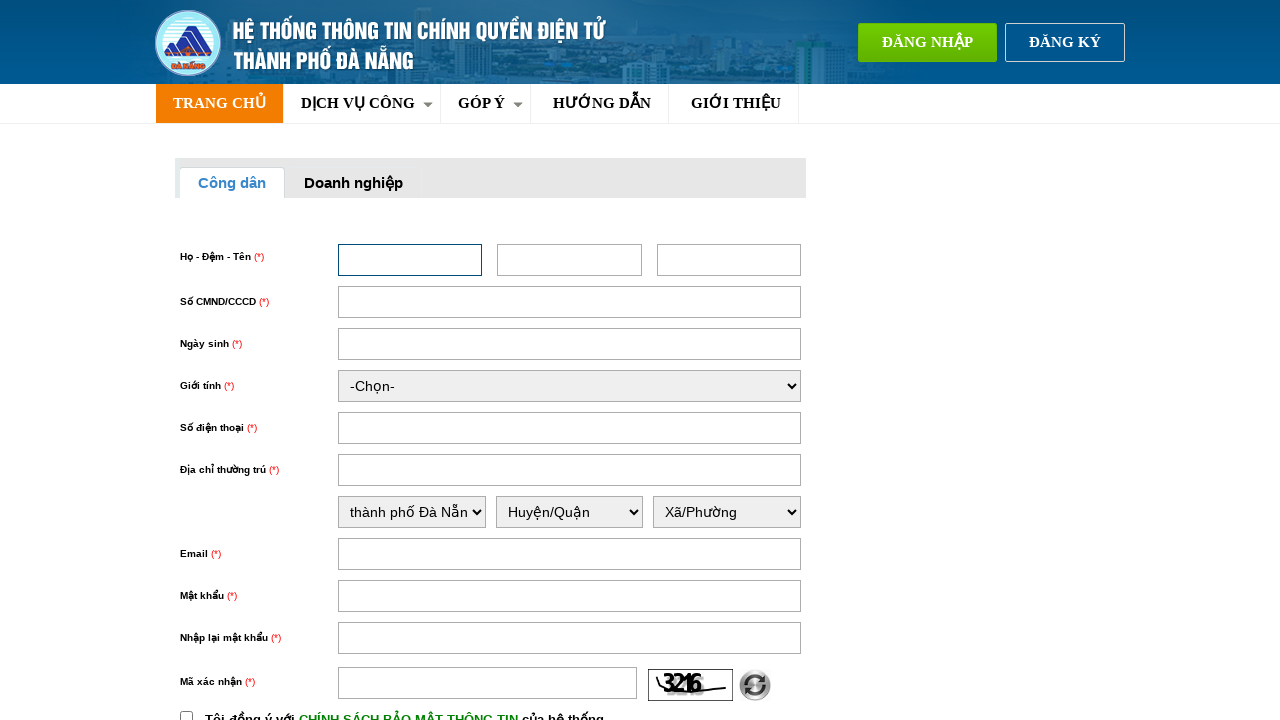

Located submit button element
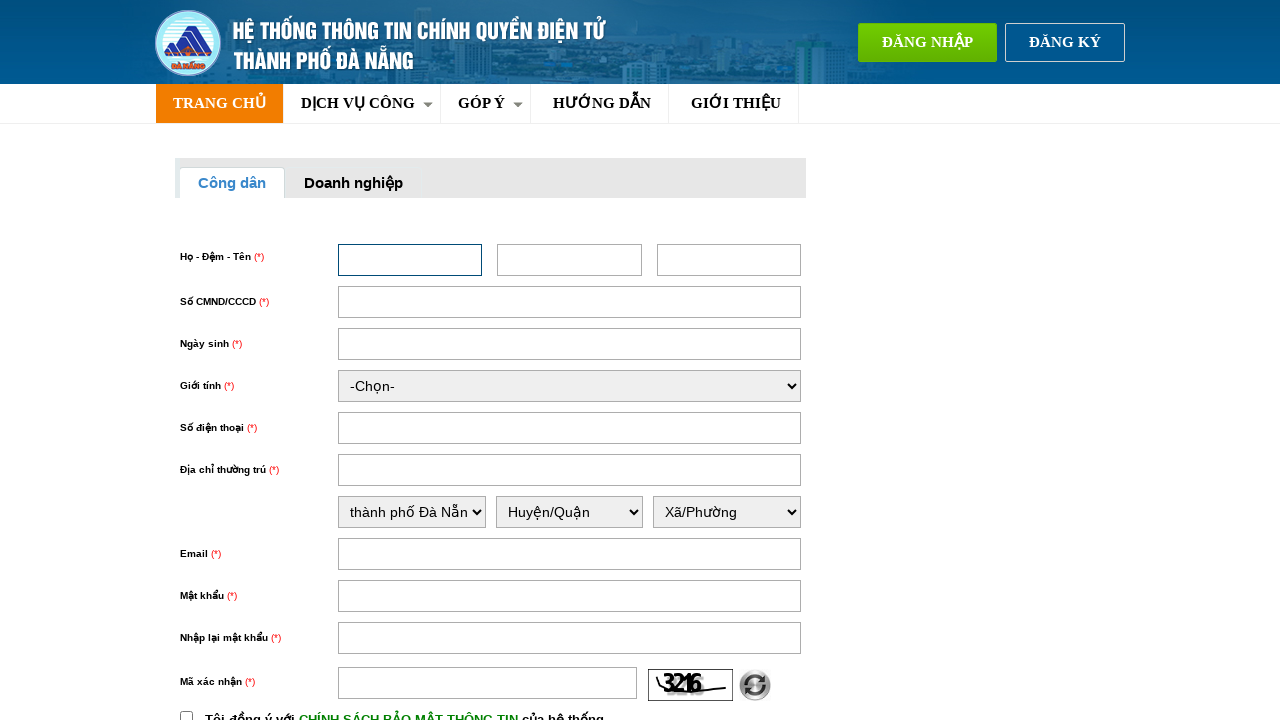

Verified submit button is initially disabled
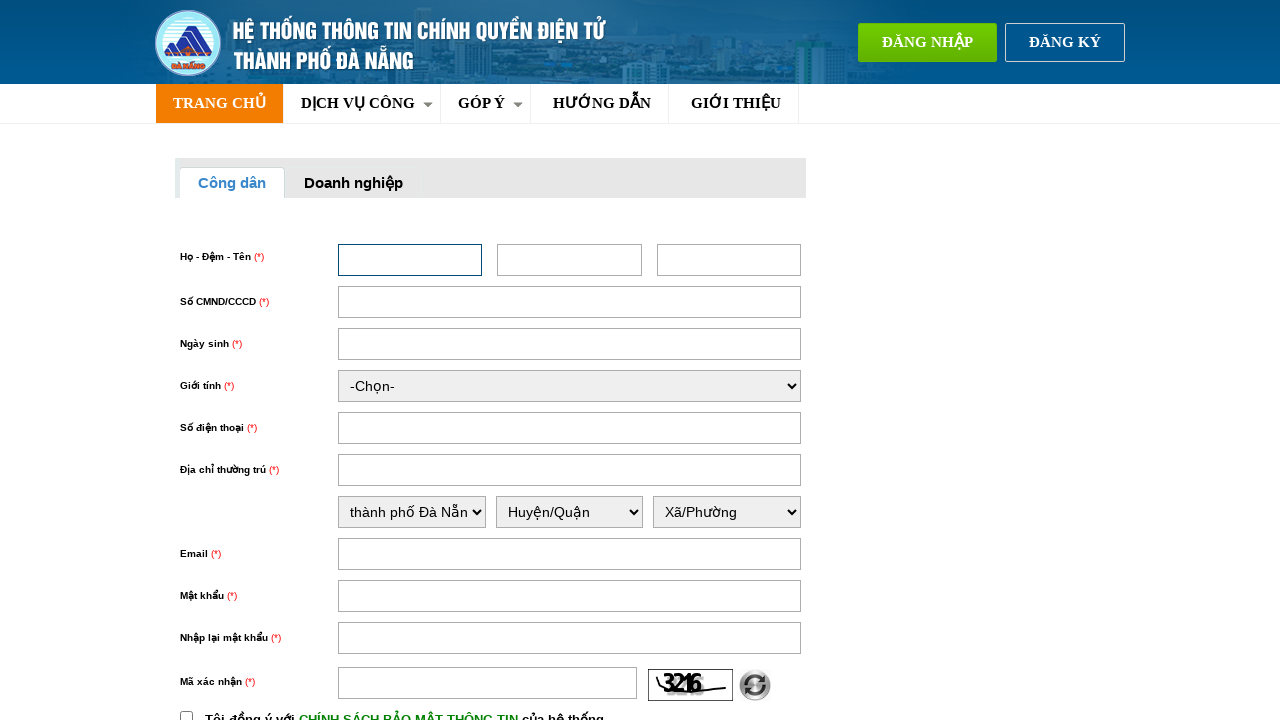

Clicked policy checkbox at (186, 714) on input#chinhSach
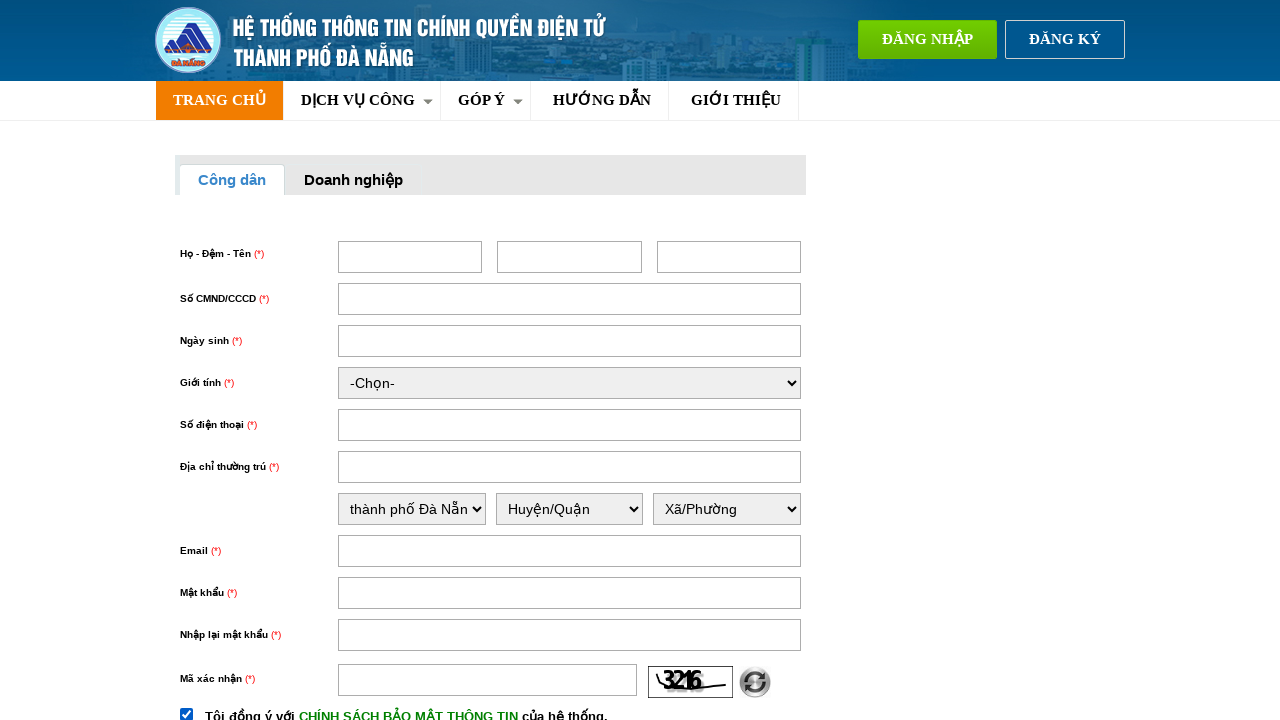

Waited 2 seconds for button state to change
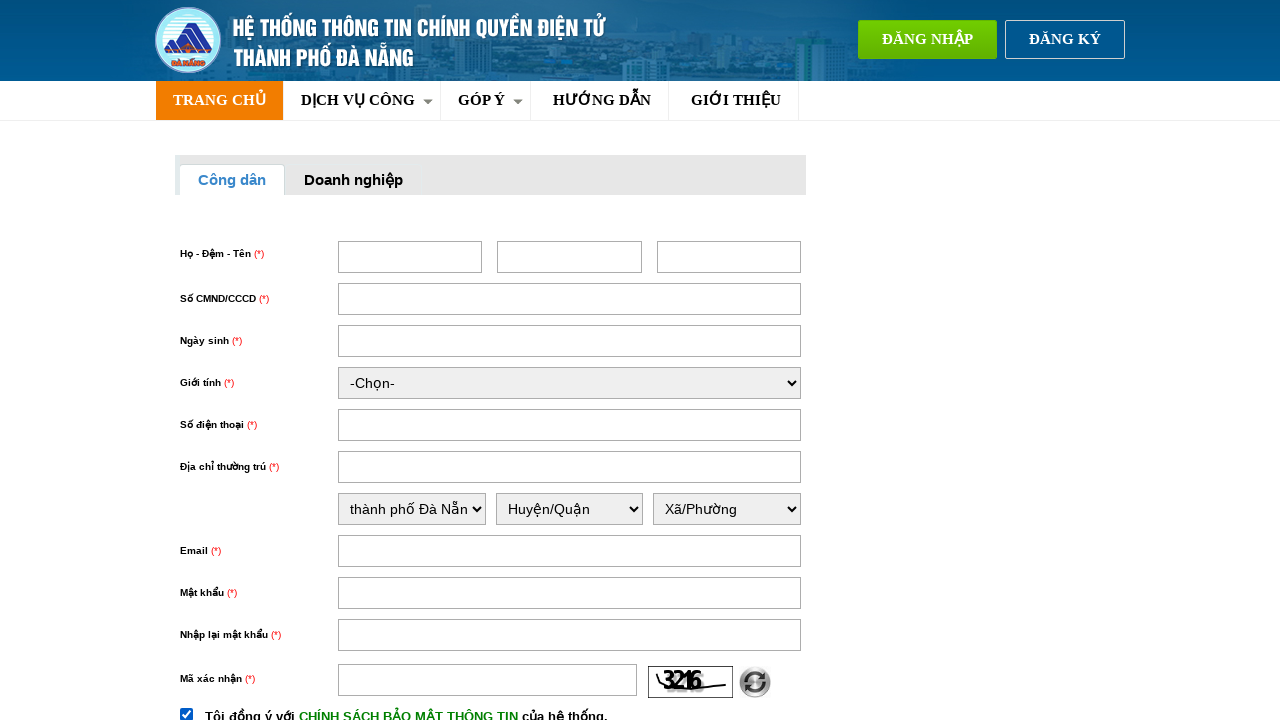

Verified submit button is now enabled after policy checkbox clicked
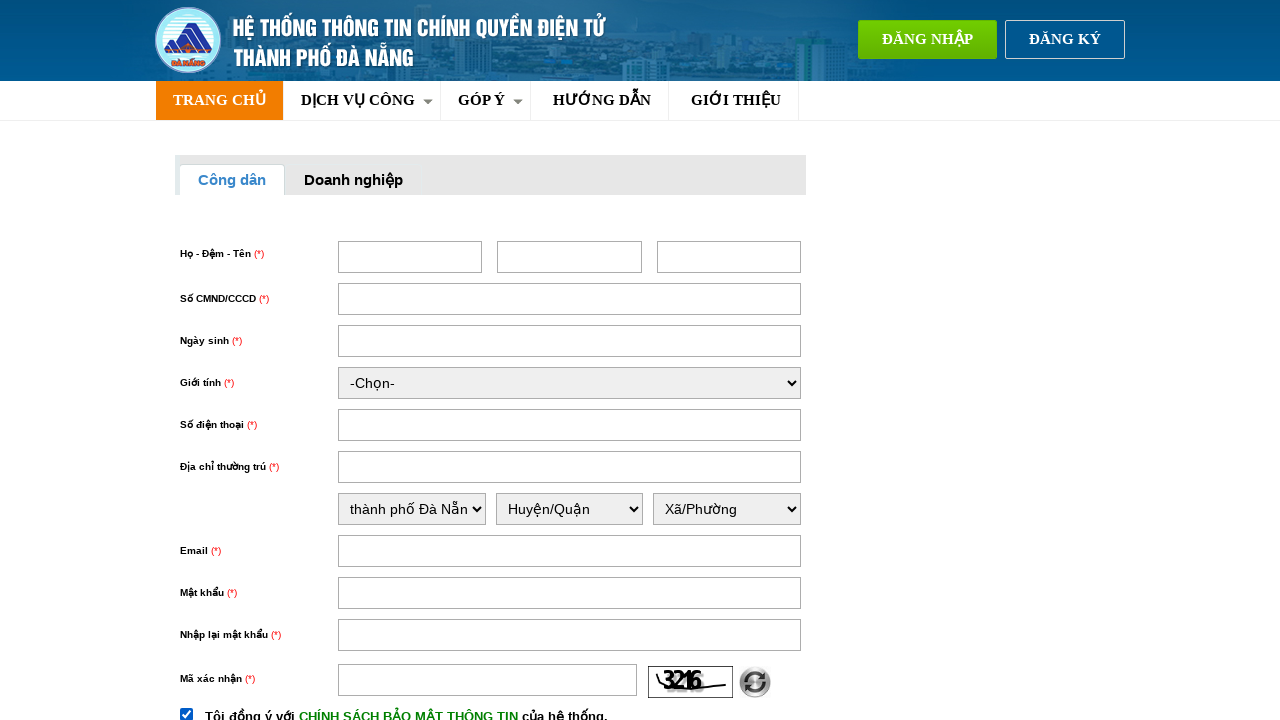

Retrieved button background color: rgb(239, 90, 0)
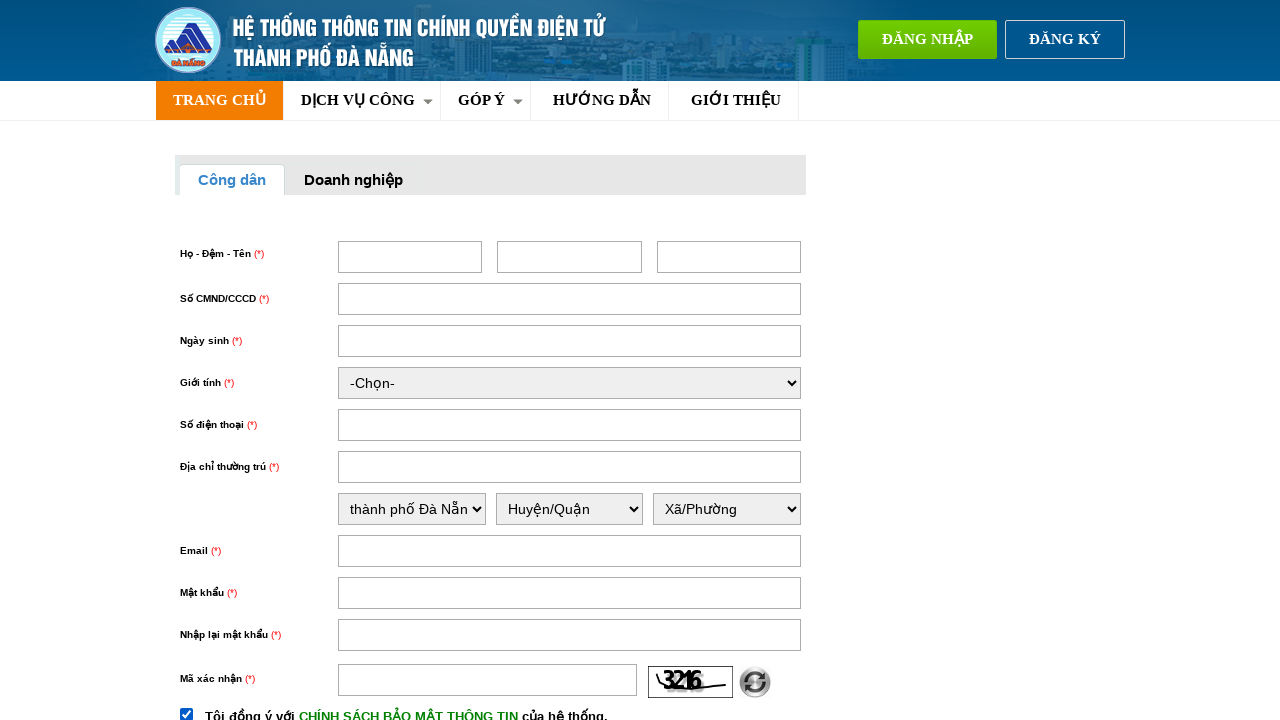

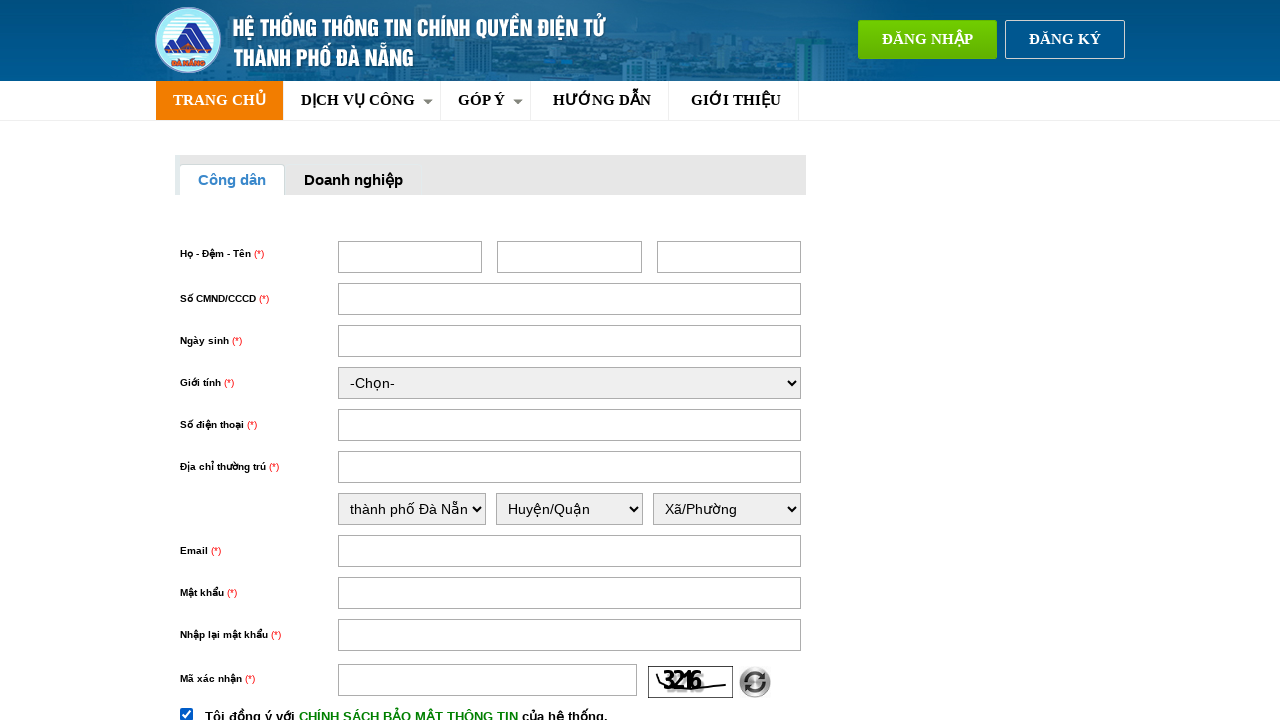